Tests basic page loading on Delta Airlines website by verifying the page title, URL, and that the page source loads correctly.

Starting URL: https://www.delta.com

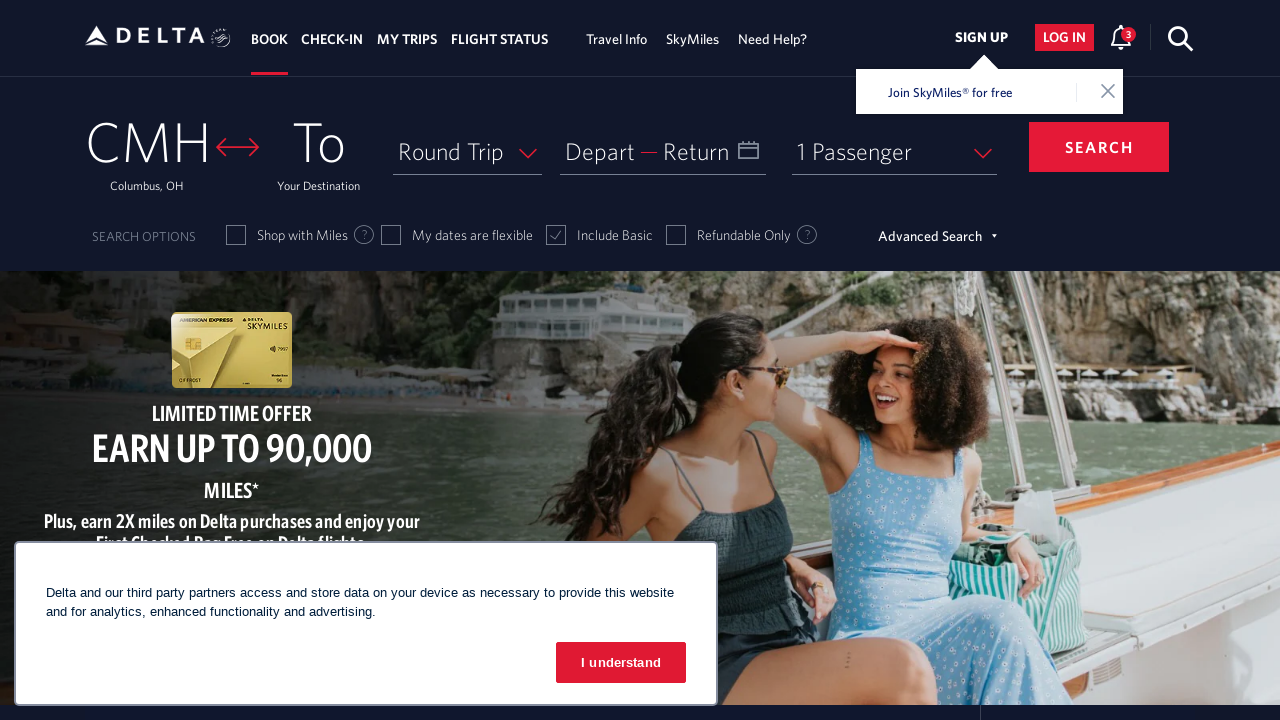

Waited for page to load (domcontentloaded state)
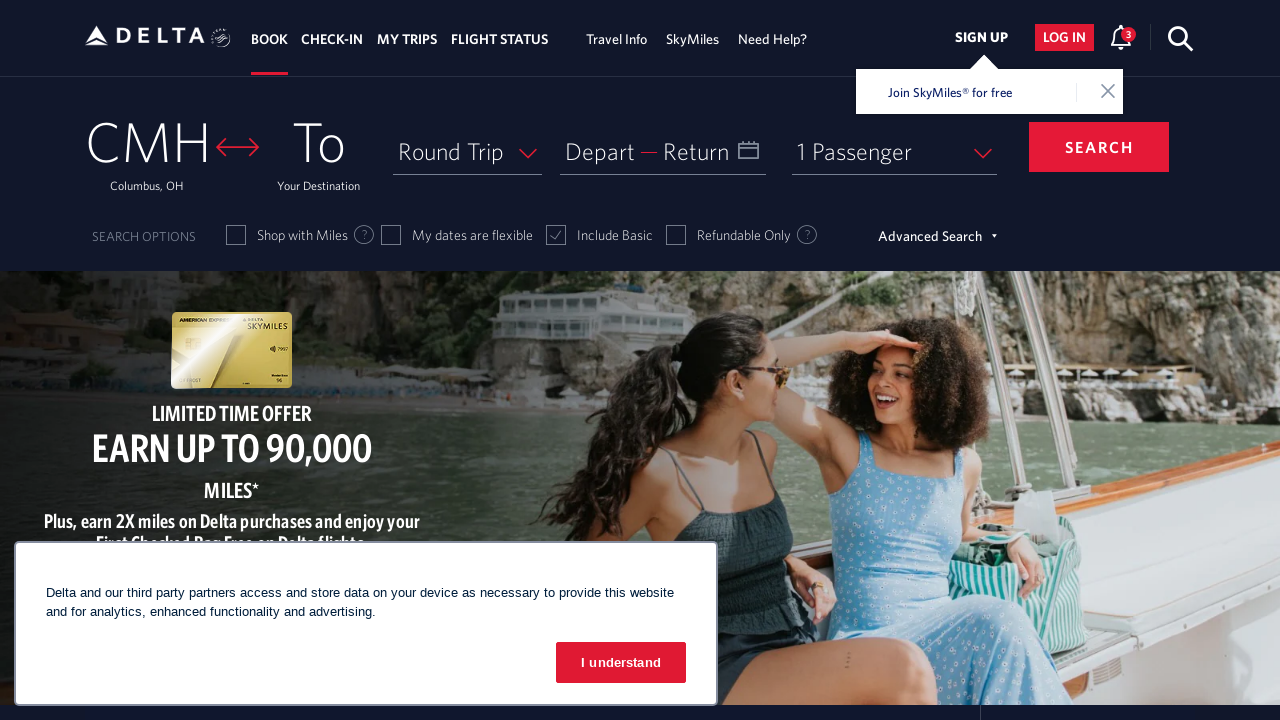

Retrieved page title
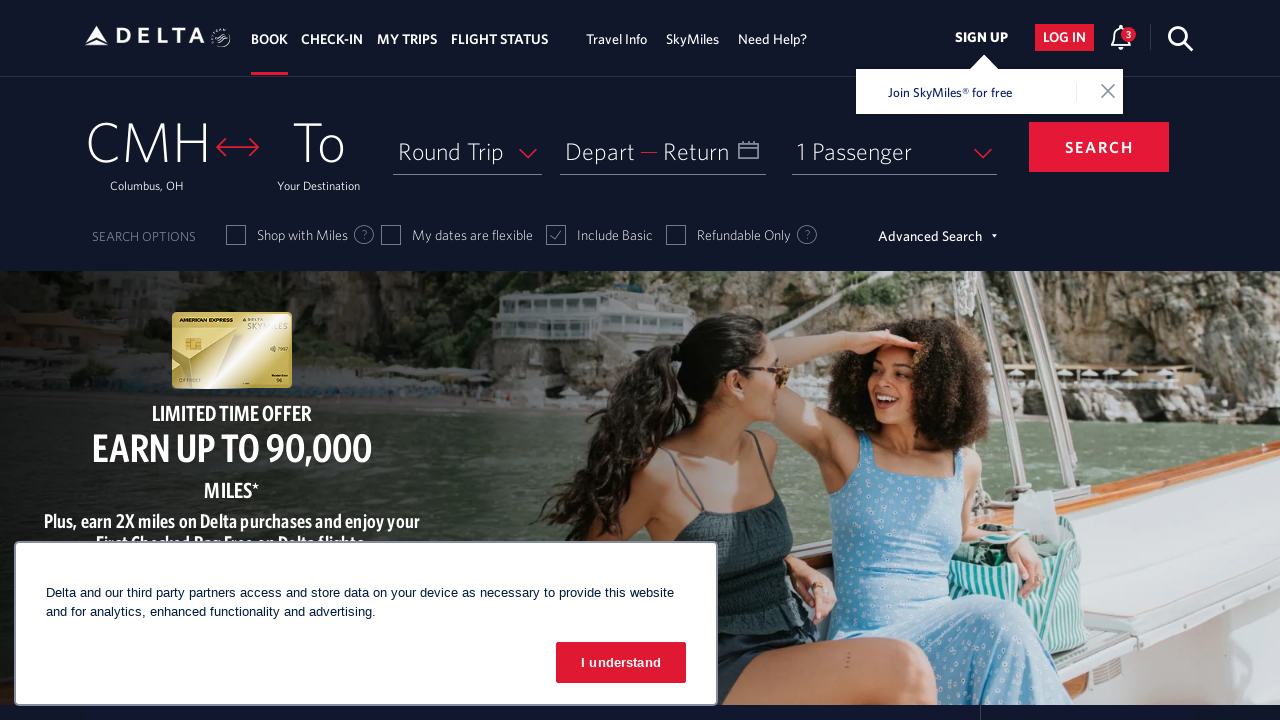

Page title does not match expected value
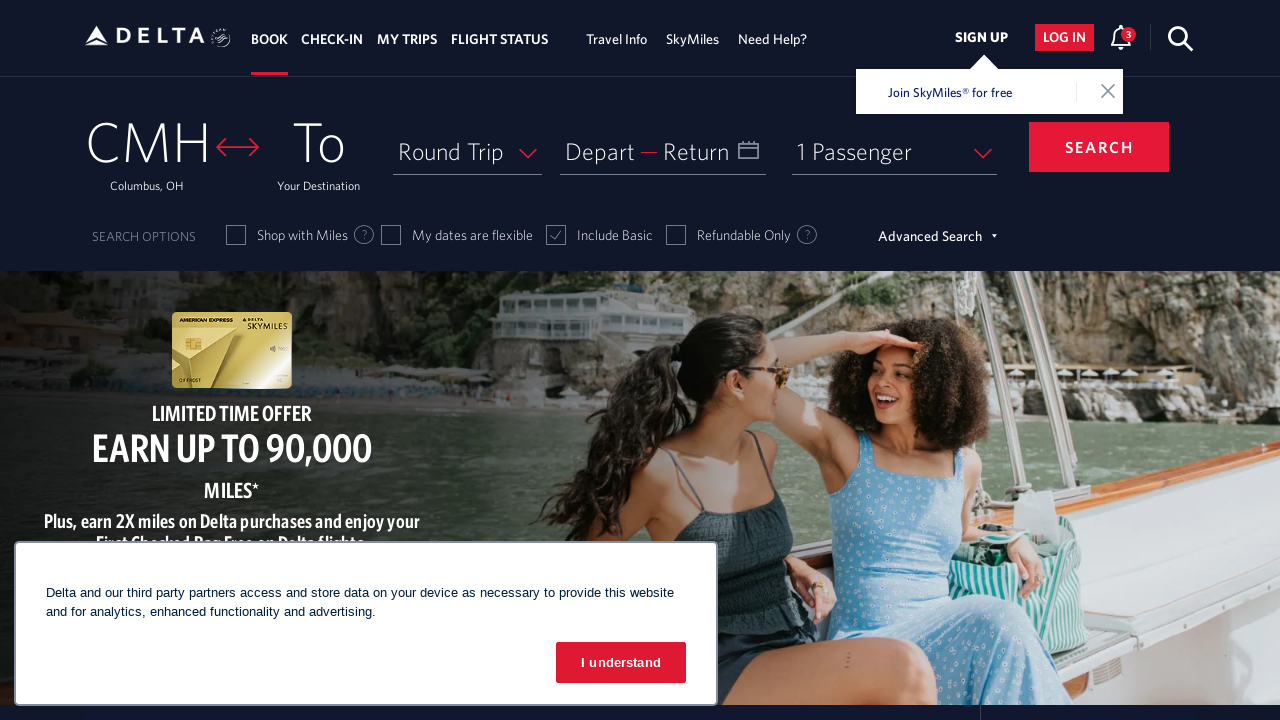

Retrieved page URL: https://www.delta.com/
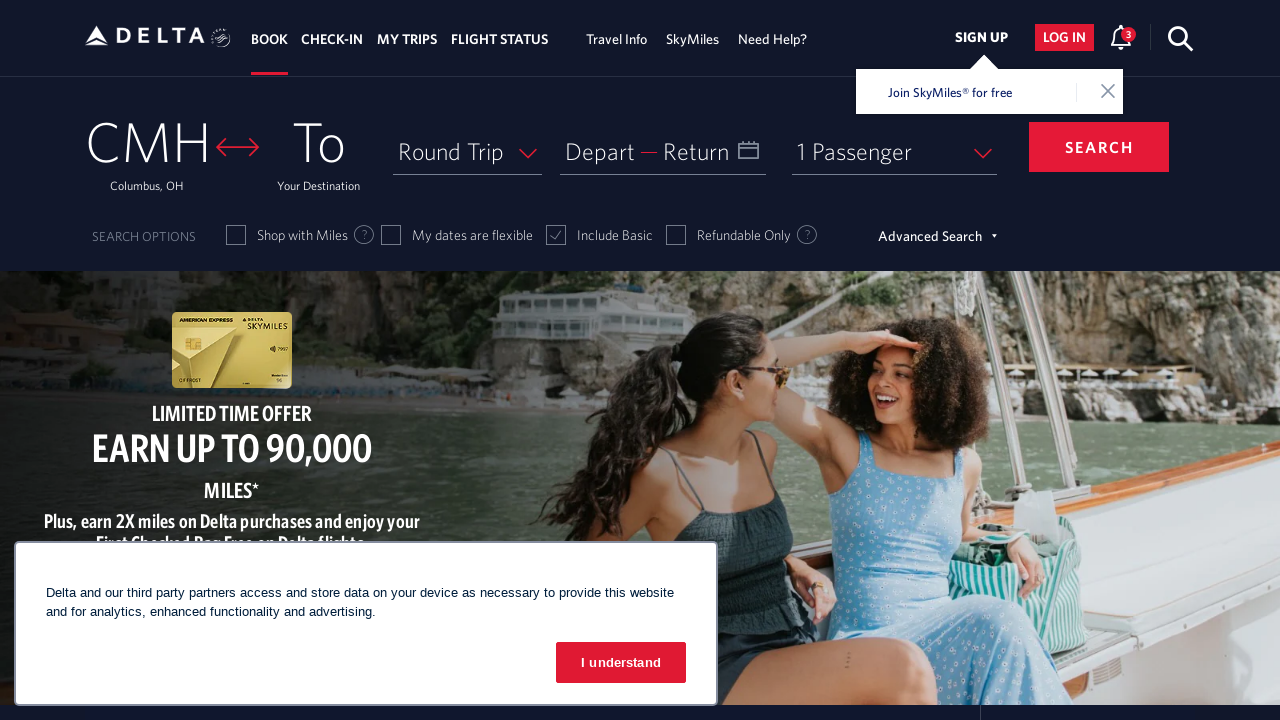

Retrieved page source content
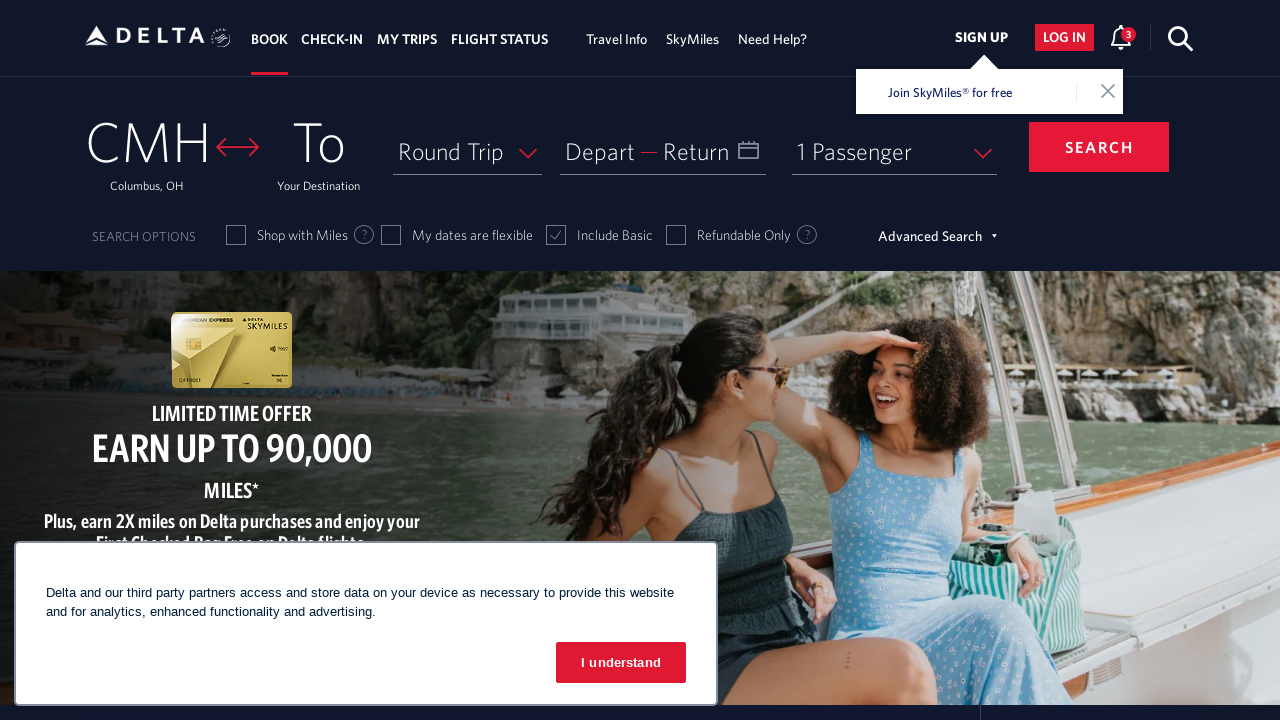

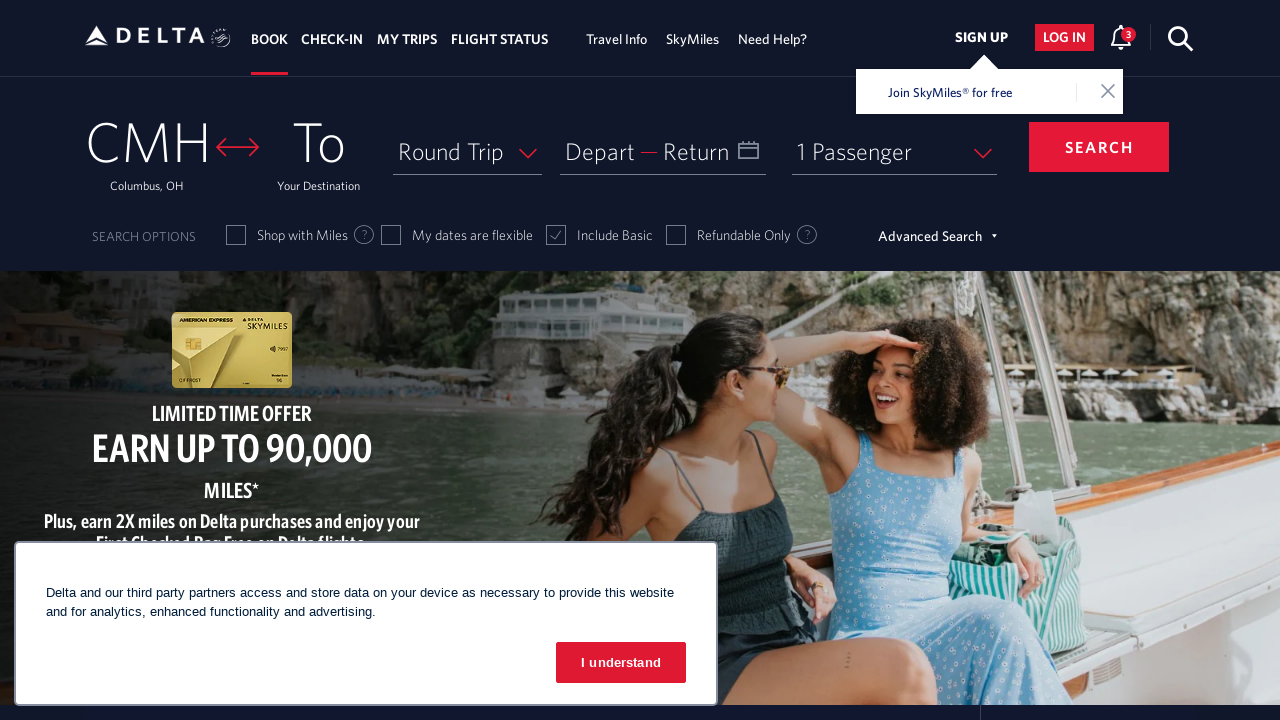